Tests that todo data persists after page reload by adding items, completing one, and reloading the page.

Starting URL: https://demo.playwright.dev/todomvc

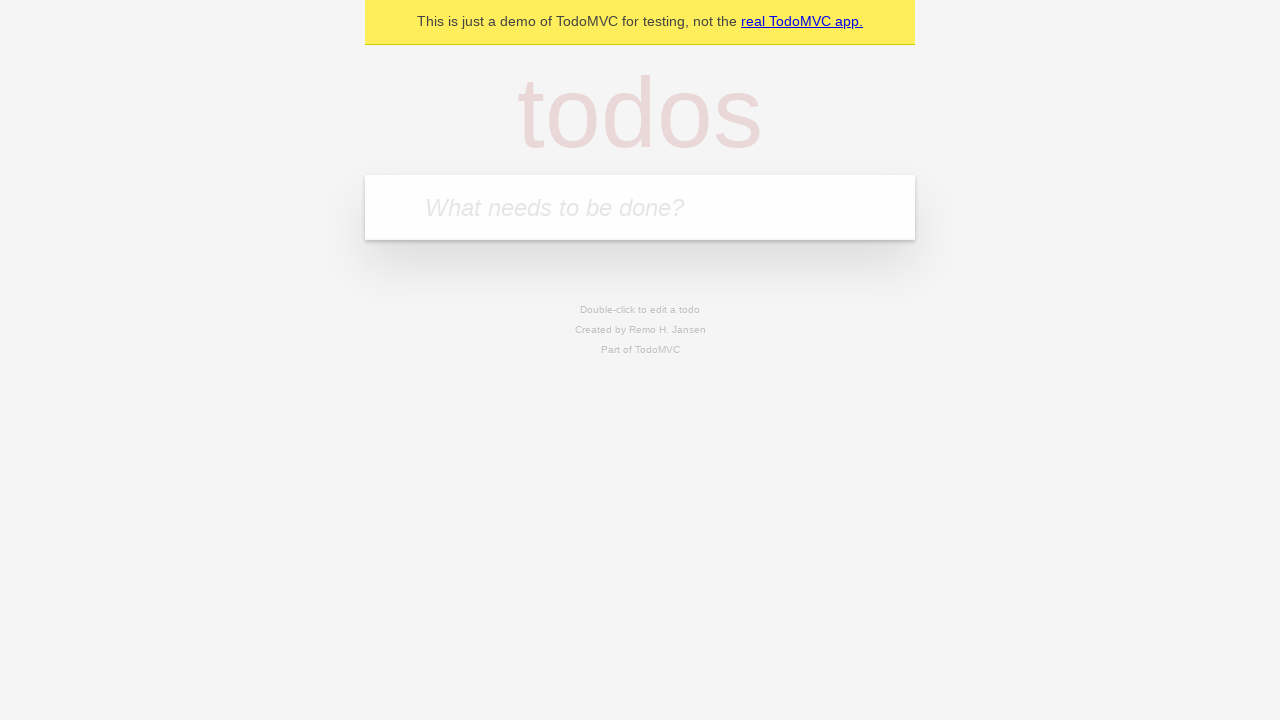

Filled new todo input with 'buy some cheese' on .new-todo
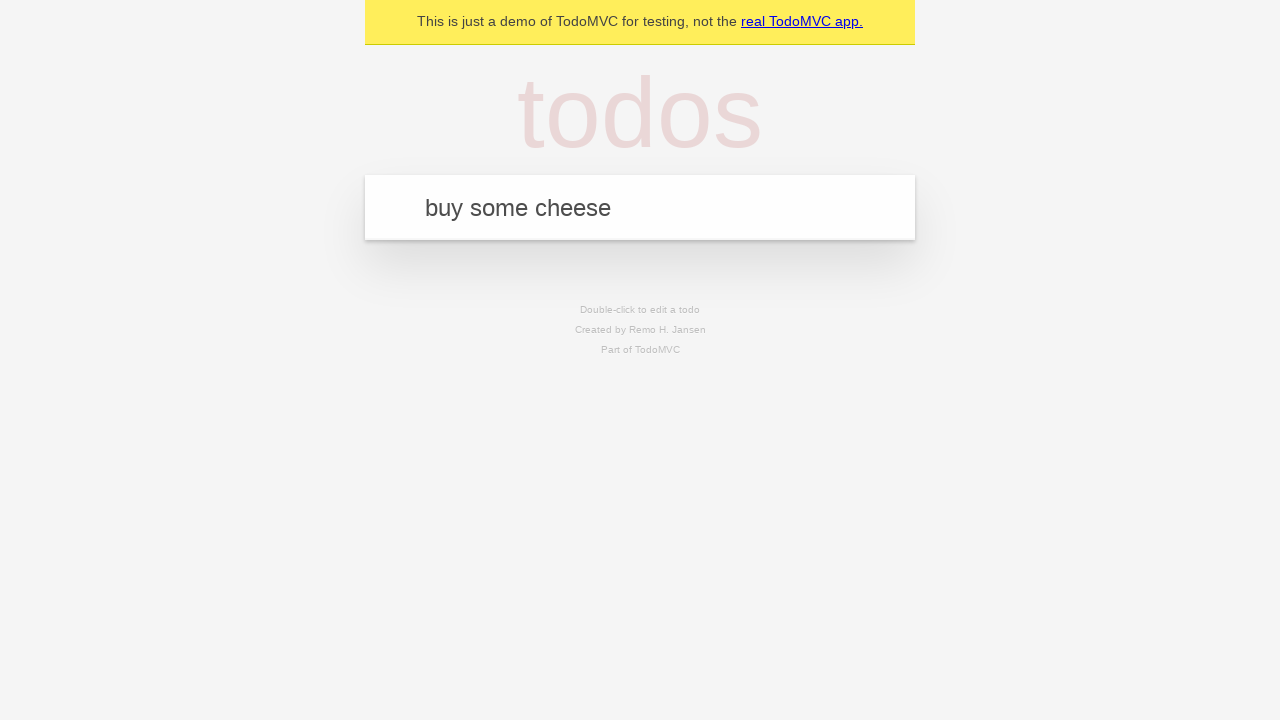

Pressed Enter to add first todo item on .new-todo
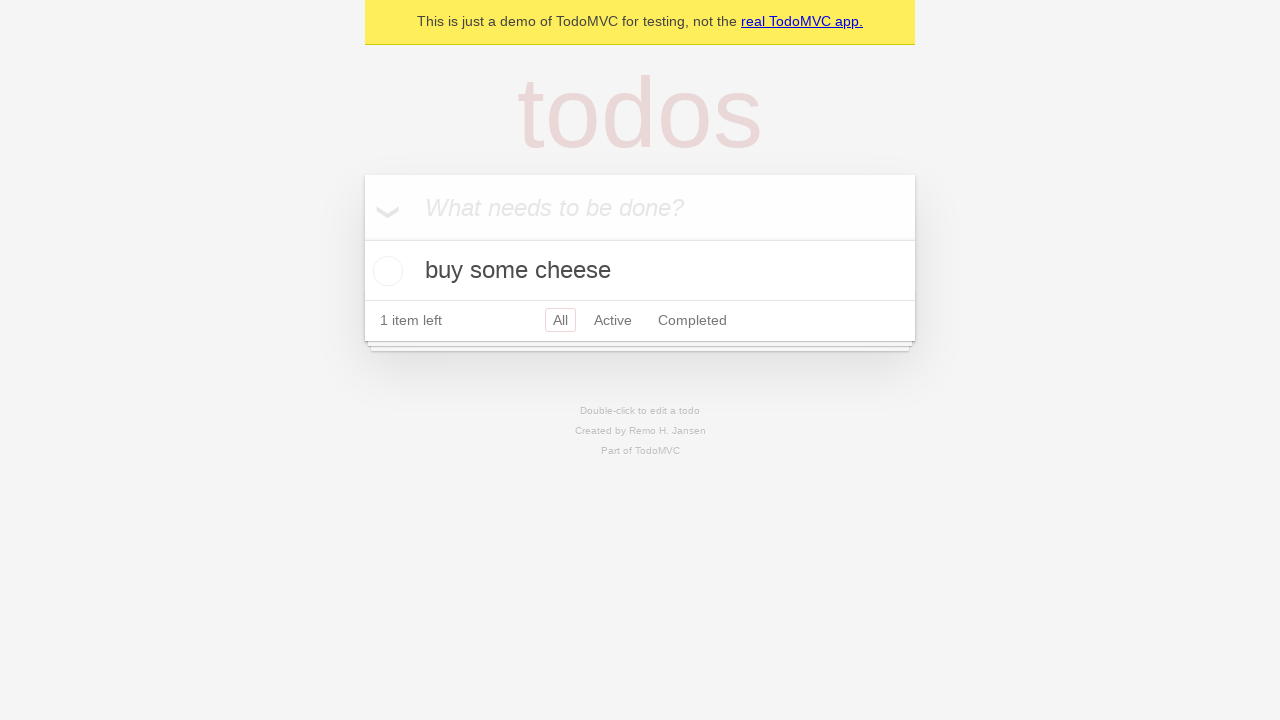

Filled new todo input with 'feed the cat' on .new-todo
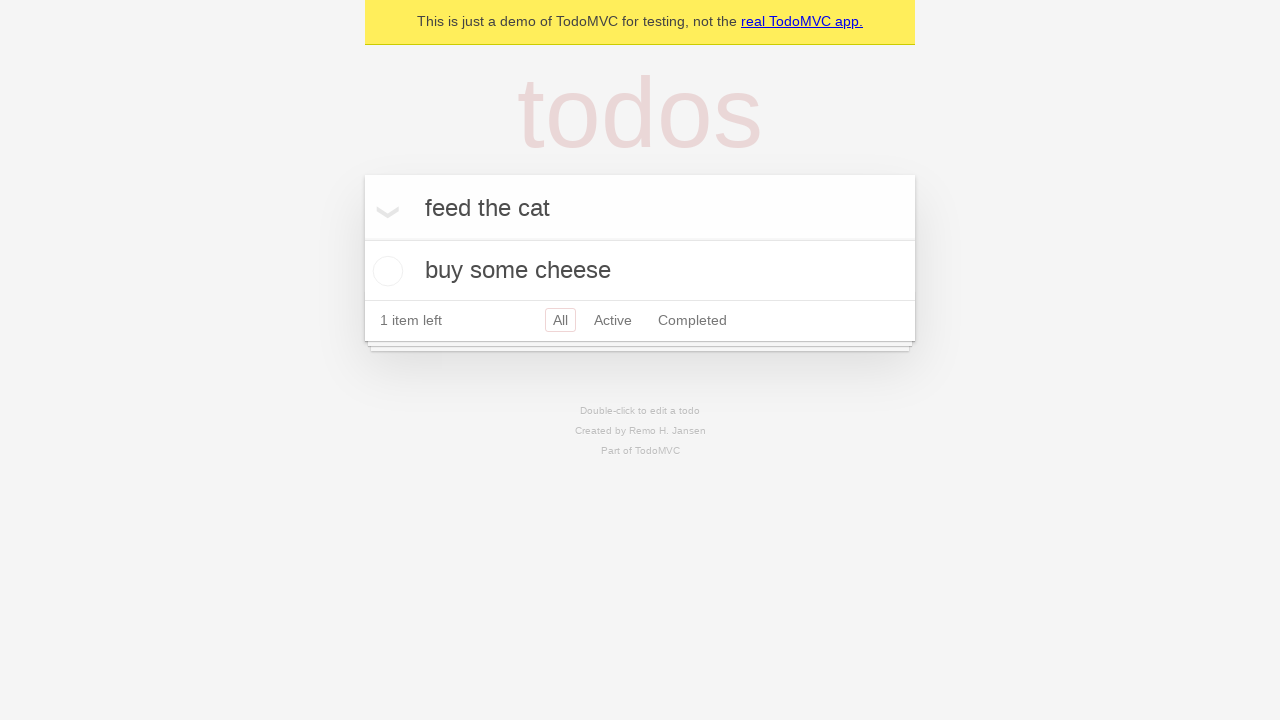

Pressed Enter to add second todo item on .new-todo
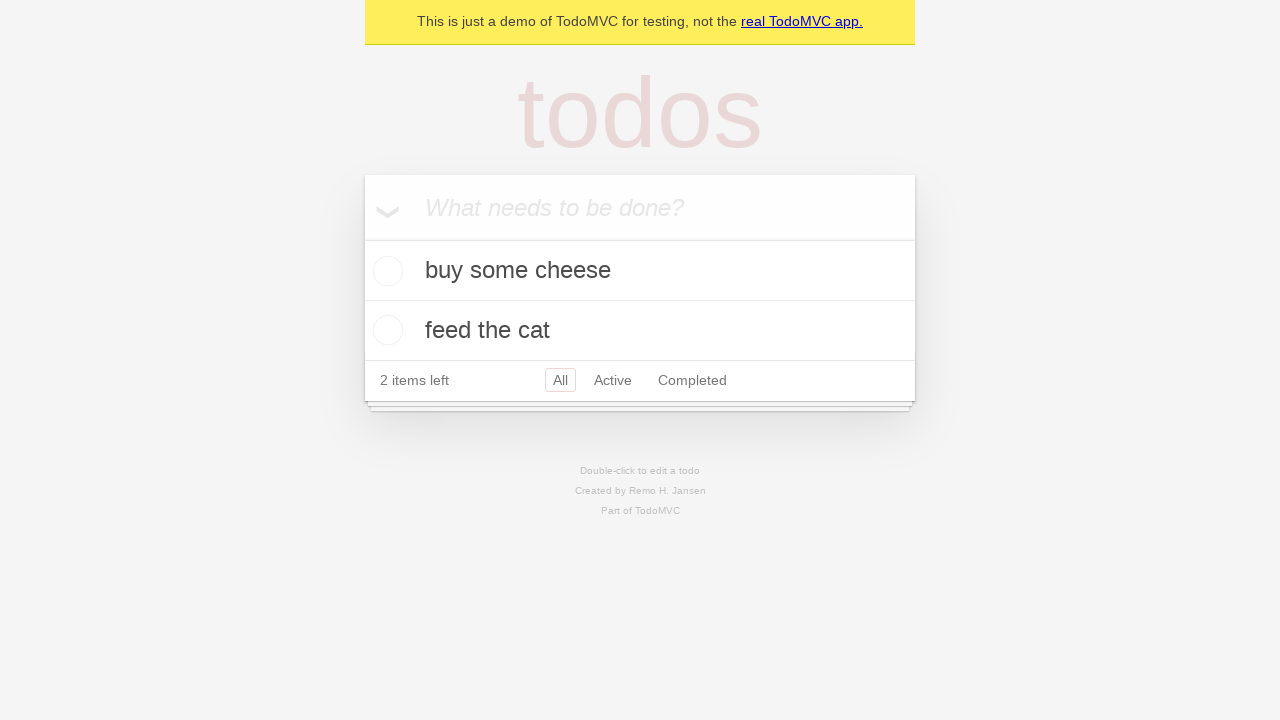

Checked the first todo item as completed at (385, 271) on .todo-list li >> nth=0 >> .toggle
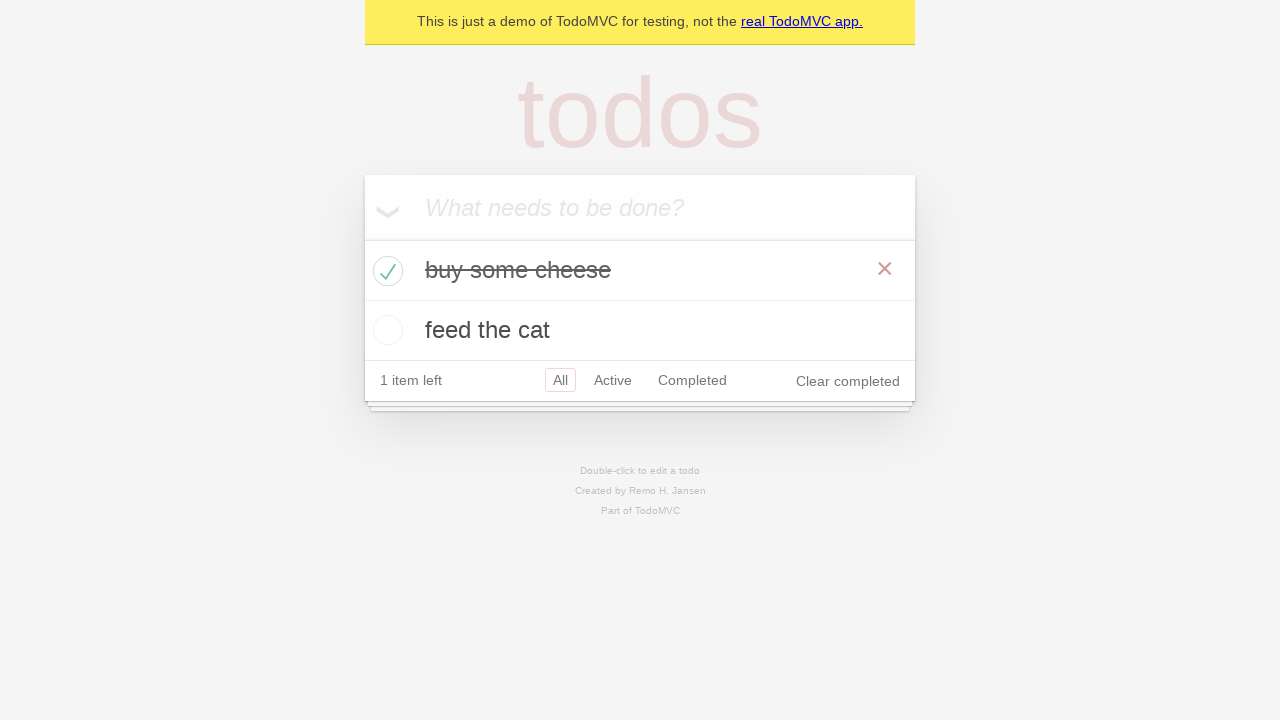

Reloaded the page to test data persistence
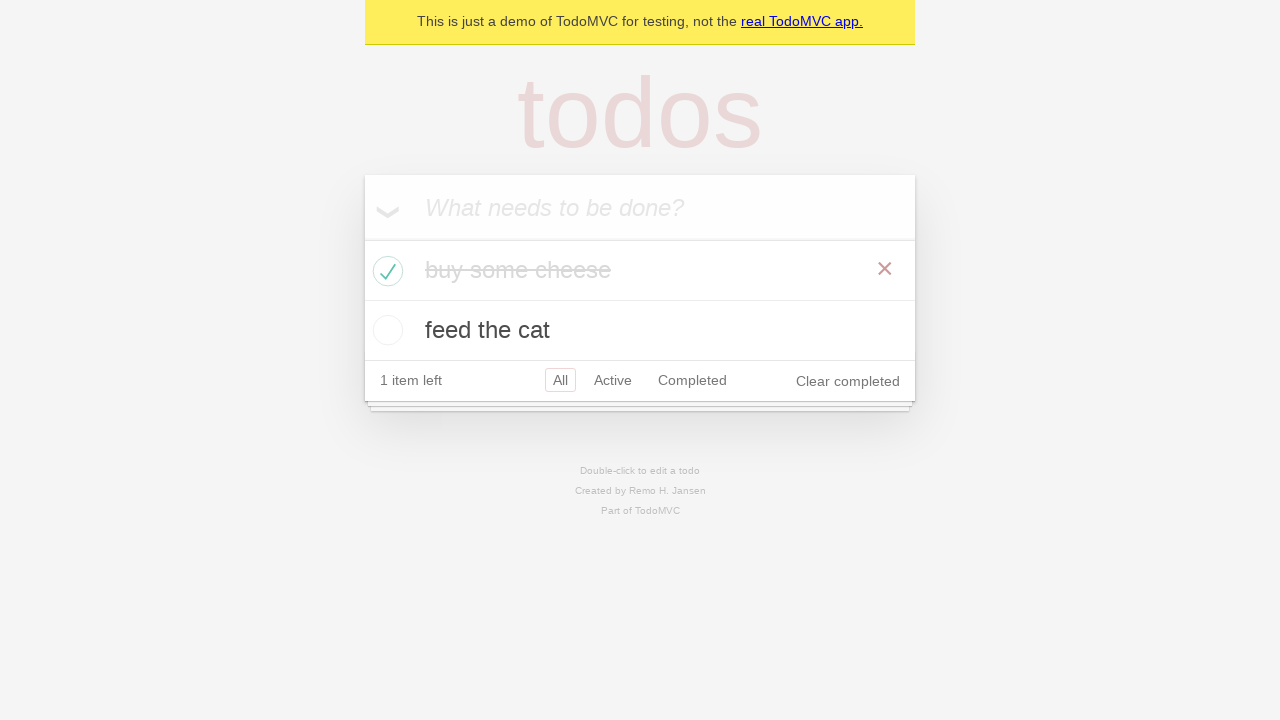

Waited for todo items to load after page reload
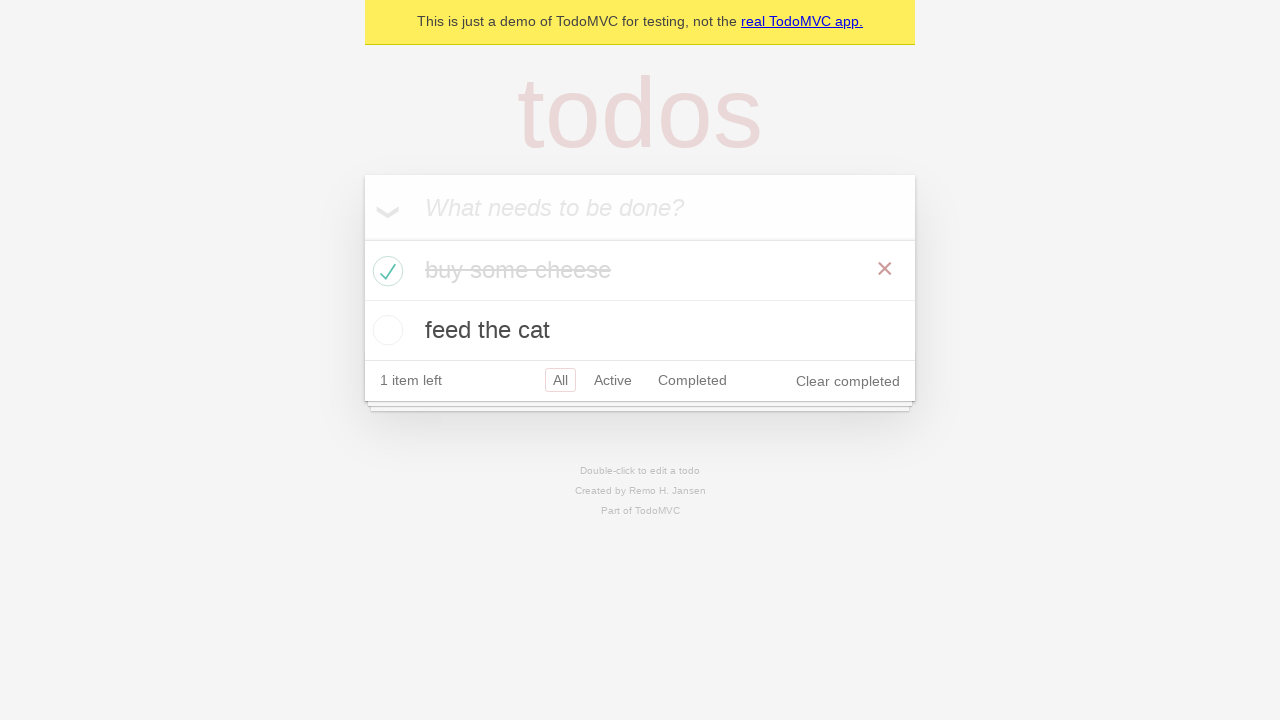

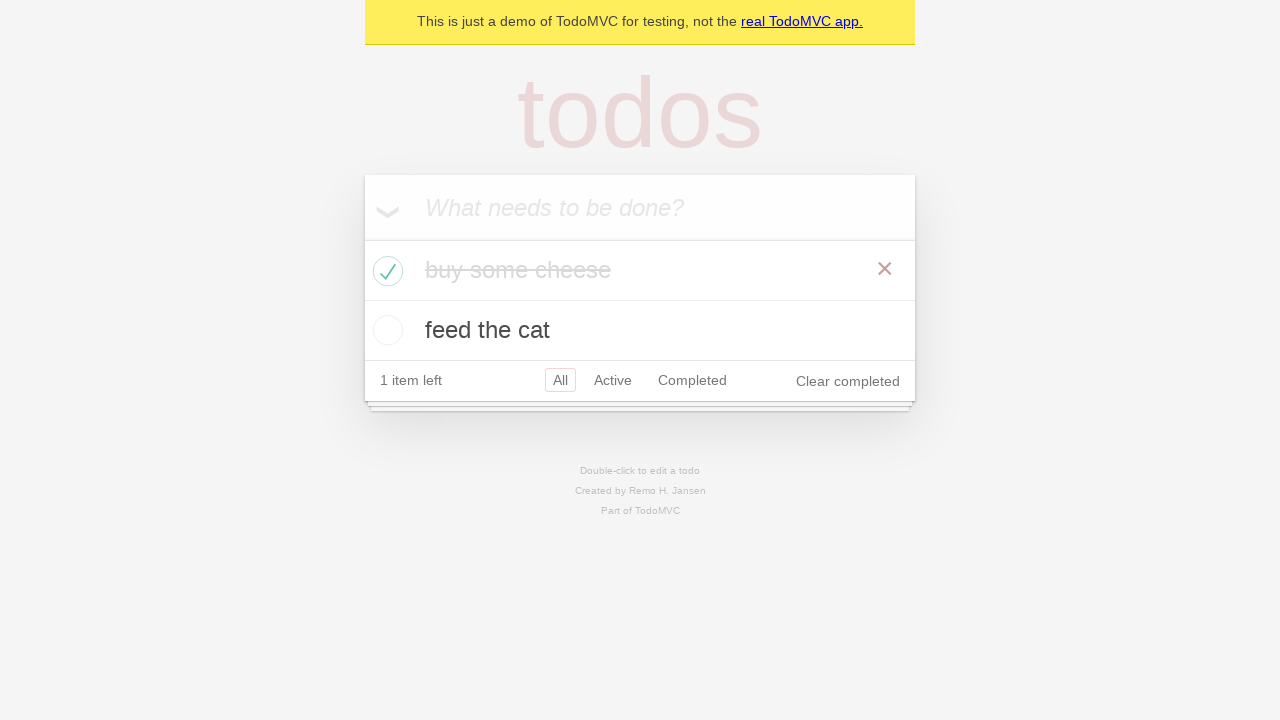